Tests file upload functionality by selecting a file using the file input, clicking the upload button, and verifying the file was uploaded successfully.

Starting URL: https://the-internet.herokuapp.com/upload

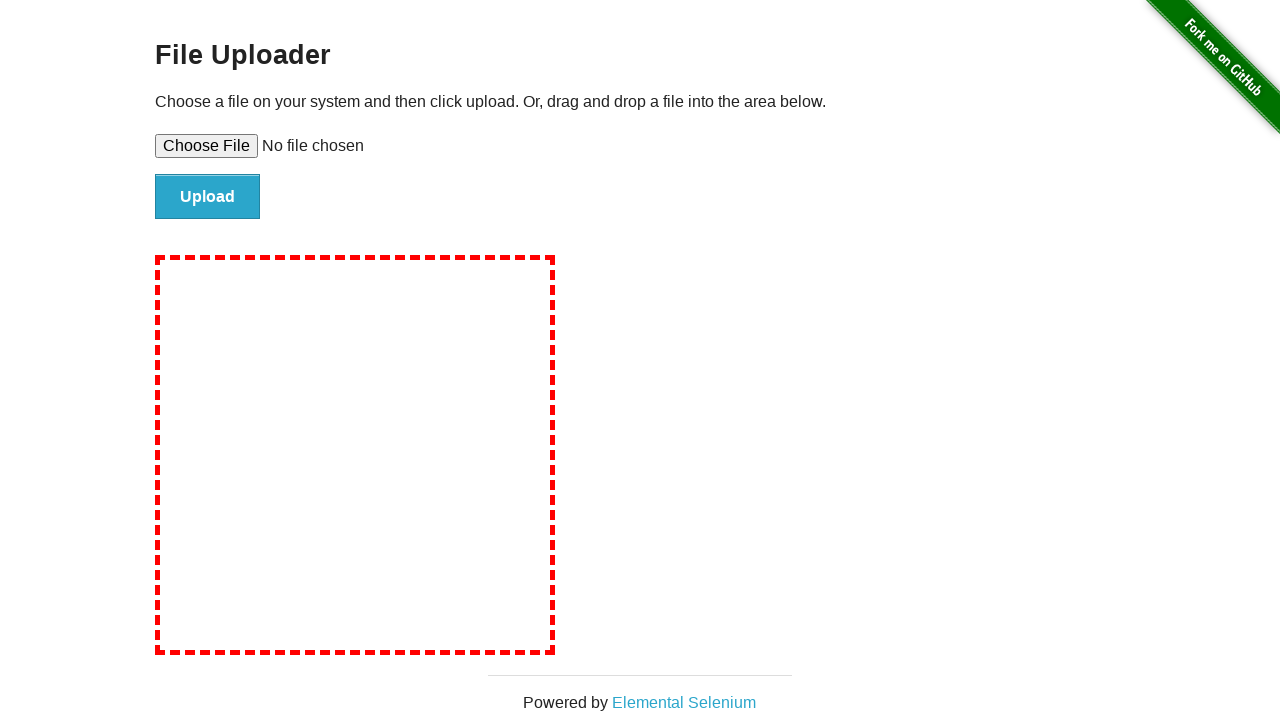

Created temporary test file with content
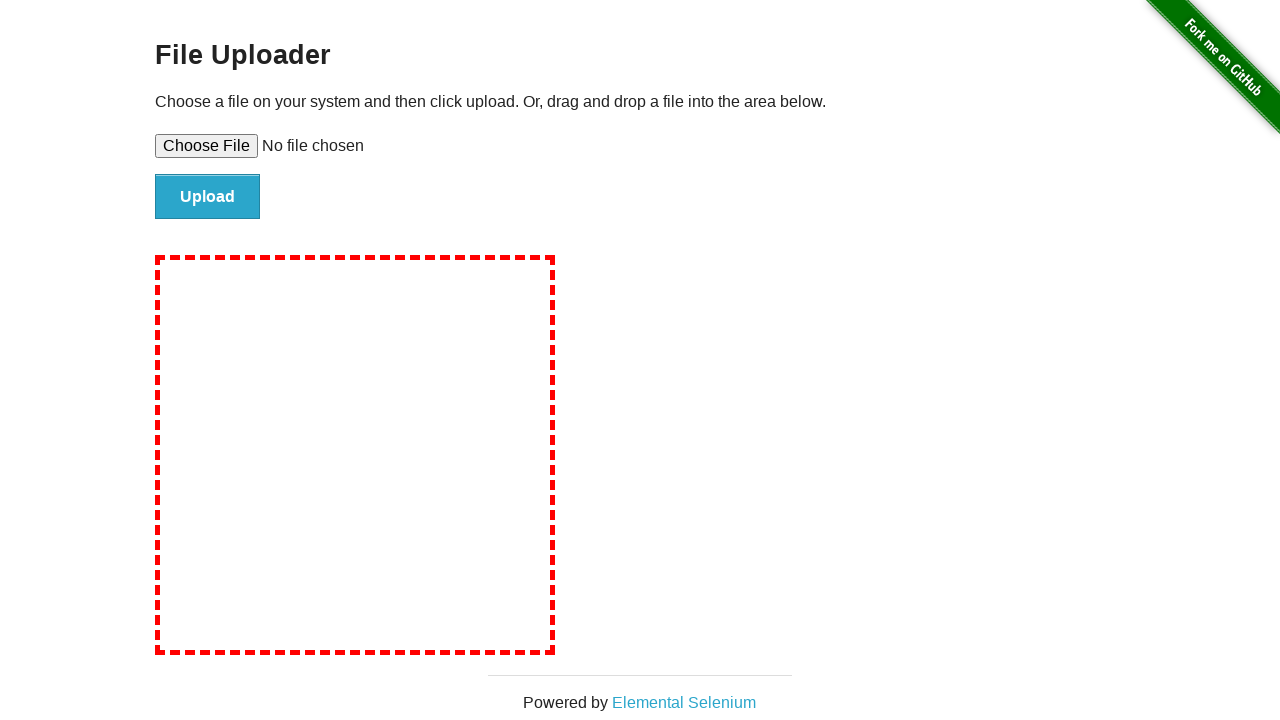

Selected test file using file input
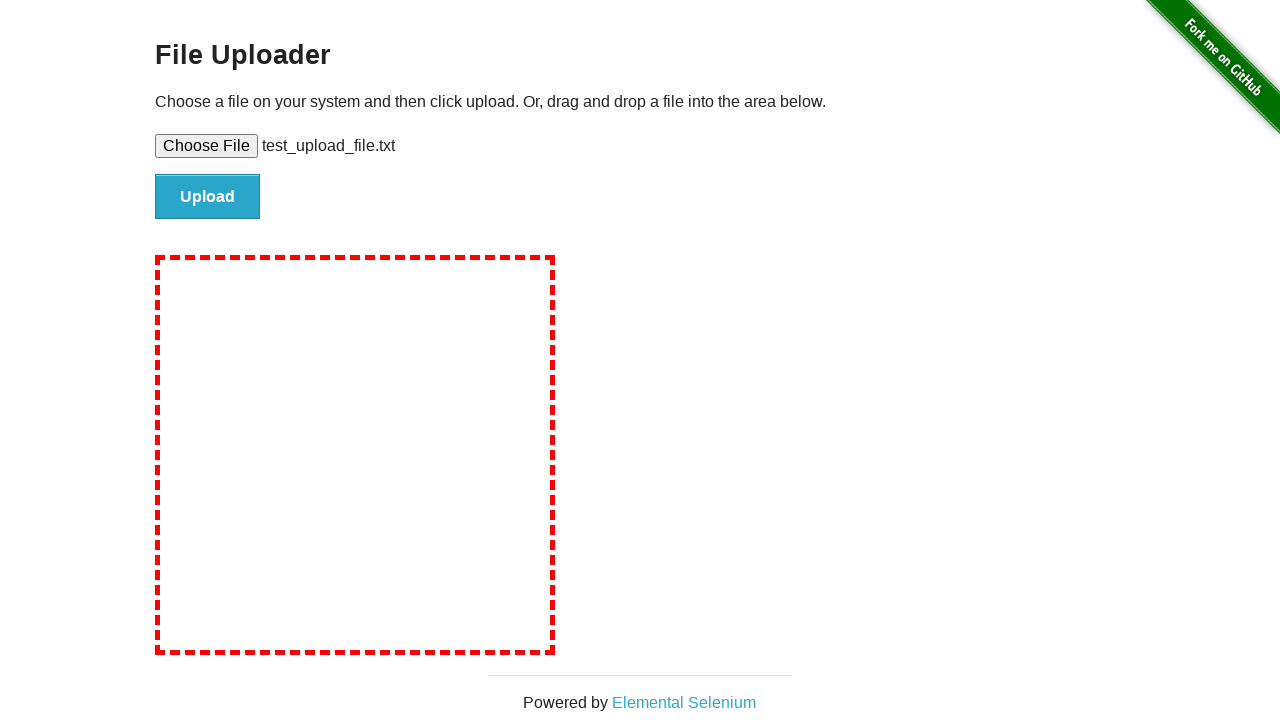

Clicked upload button to submit file at (208, 197) on #file-submit
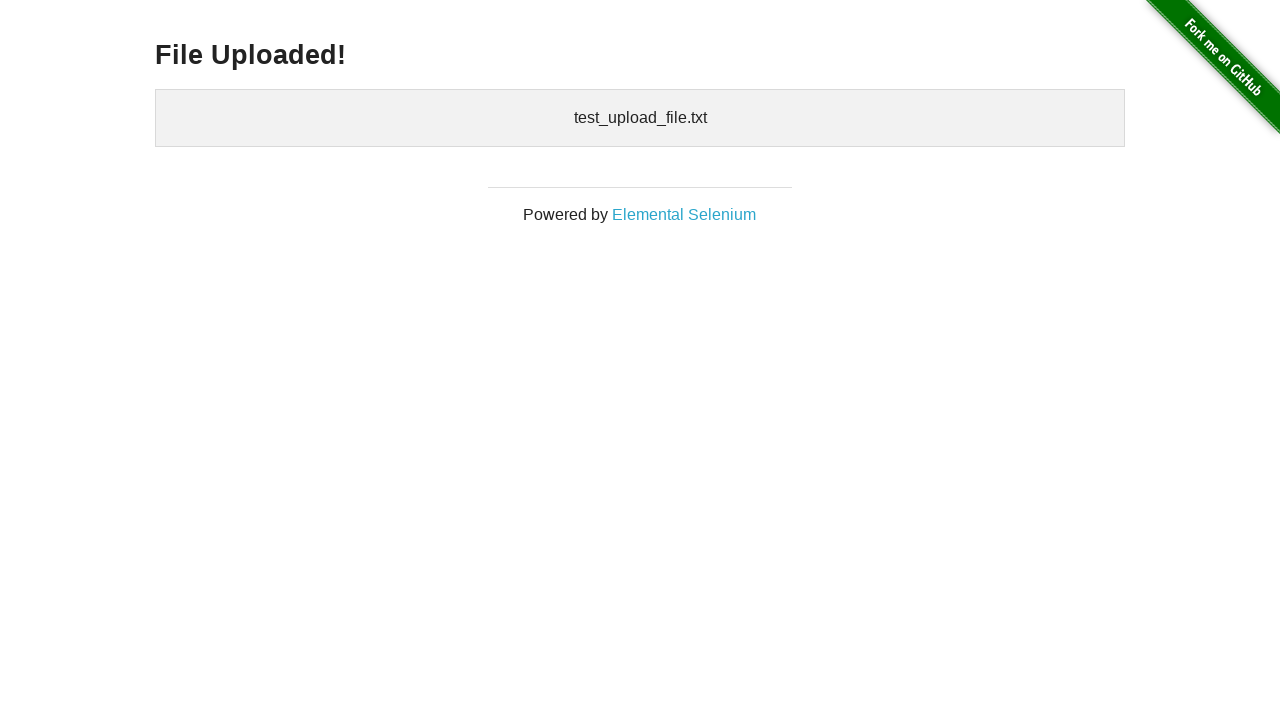

Uploaded files section appeared
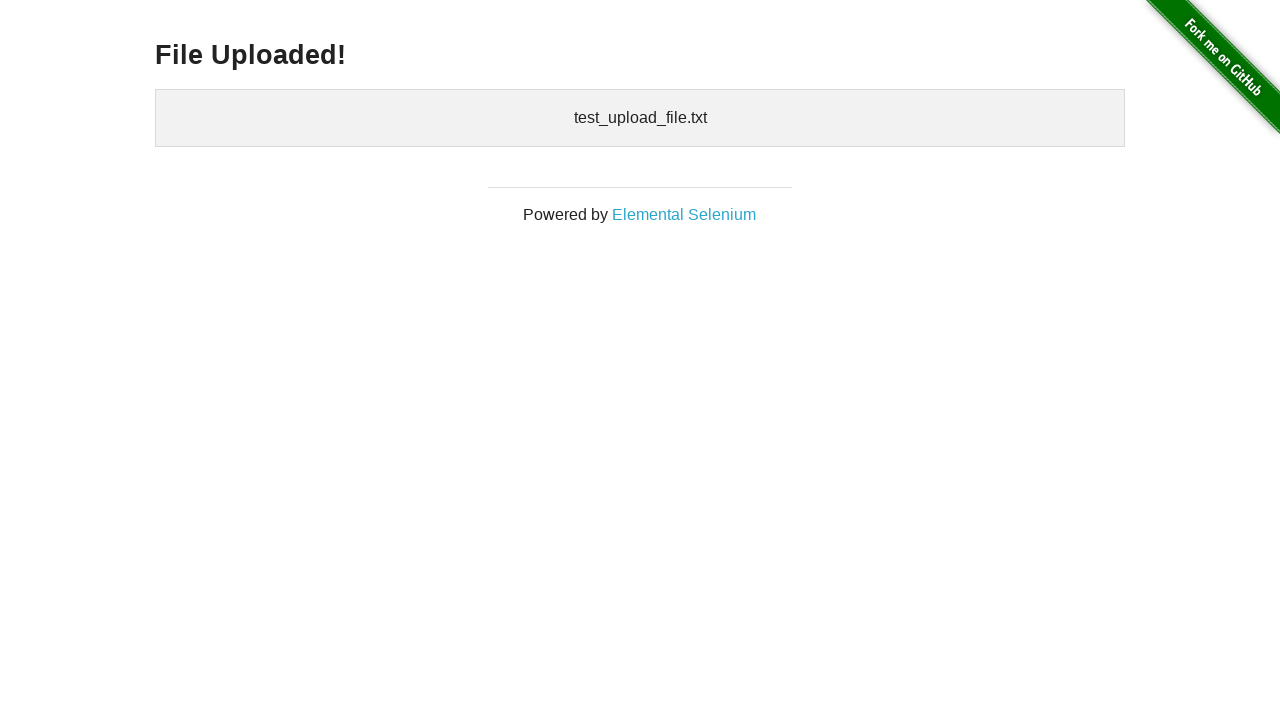

Retrieved uploaded files text content
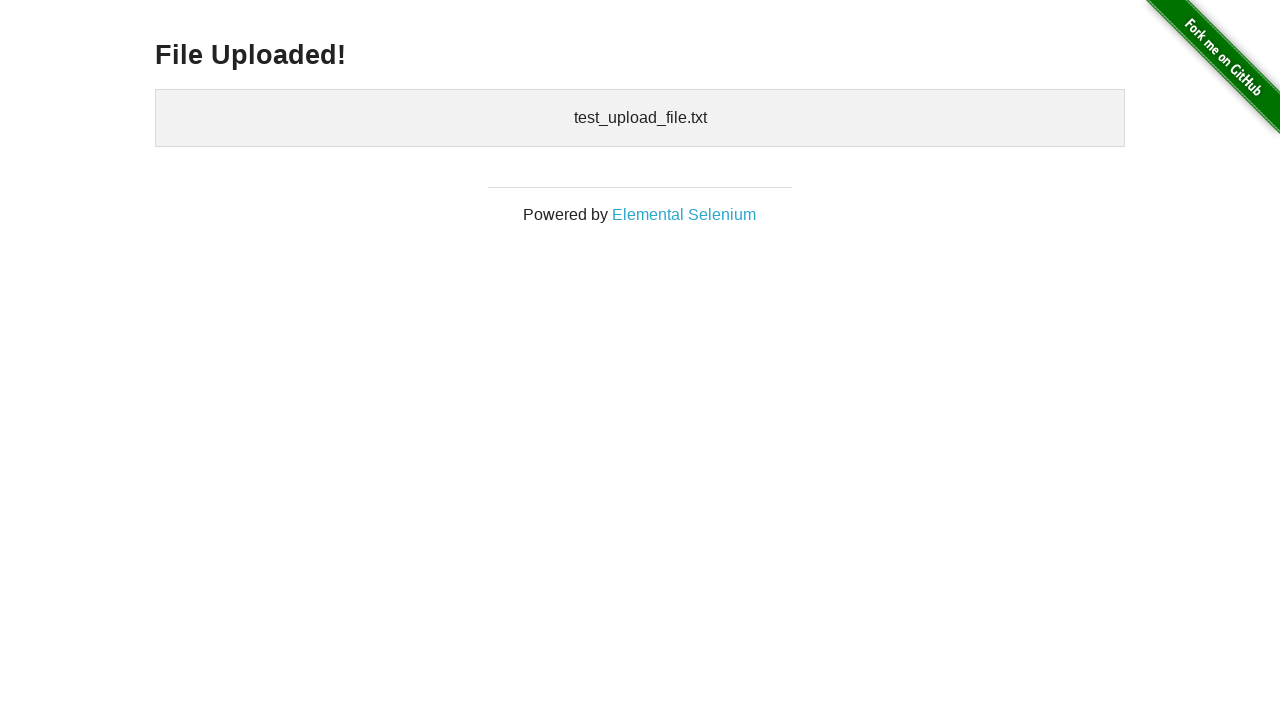

Verified uploaded filename 'test_upload_file.txt' appears in uploaded files
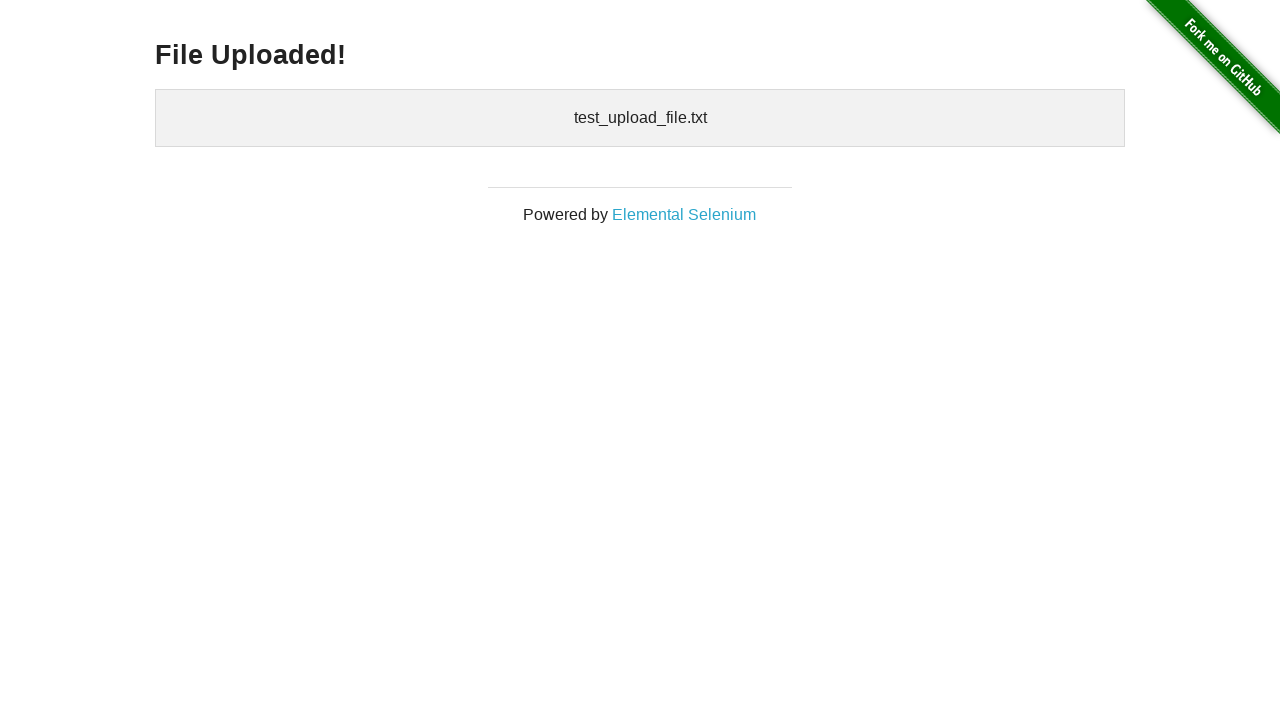

Cleaned up temporary test file
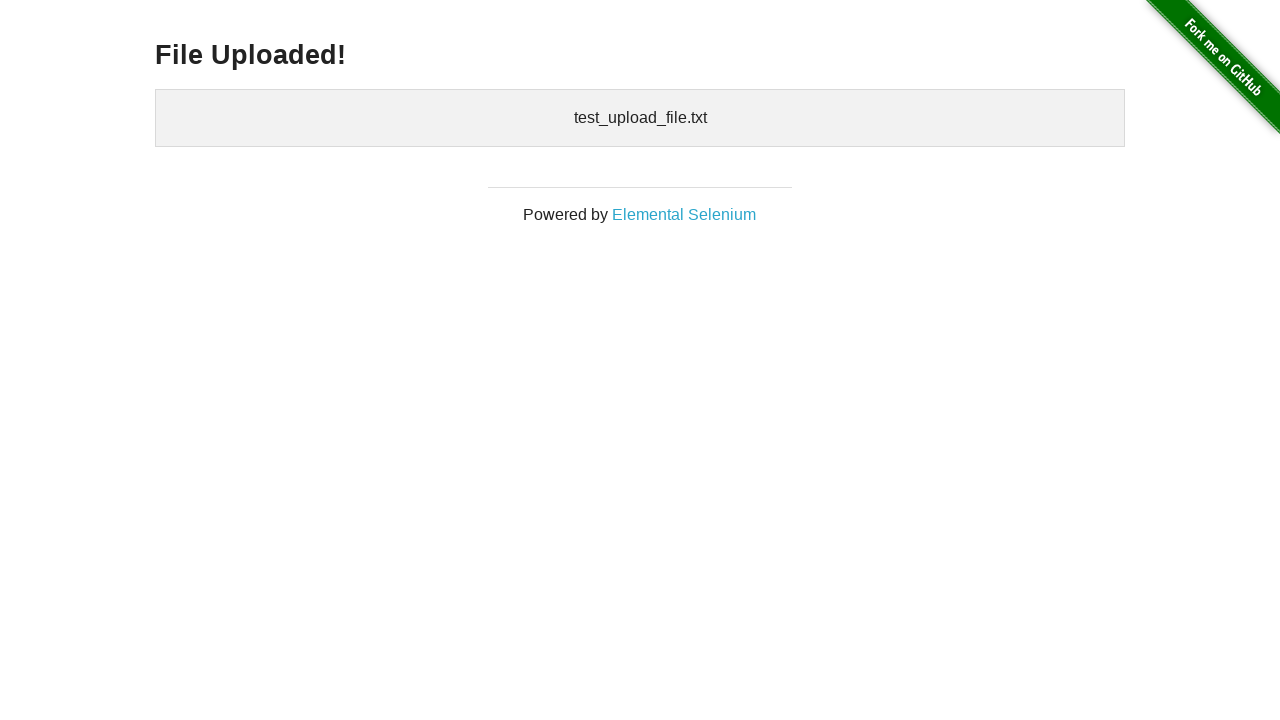

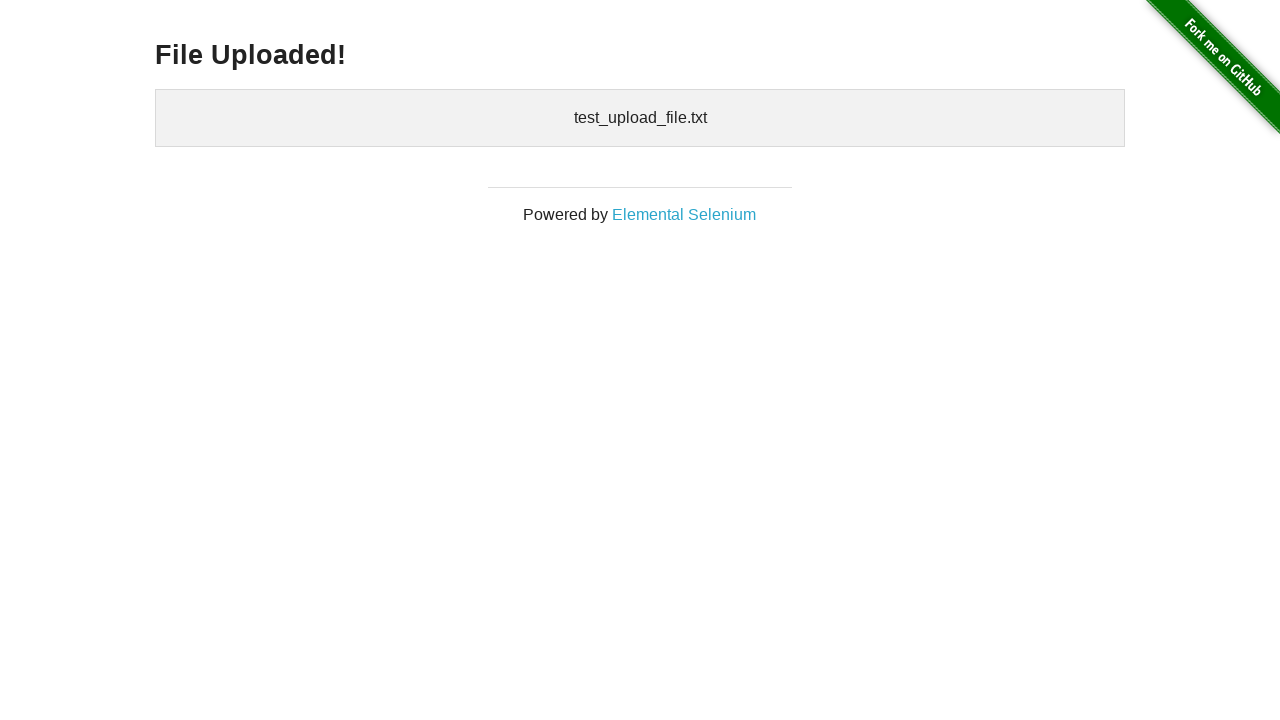